Tests search functionality on Python.org by entering a search query and submitting the form

Starting URL: http://www.python.org

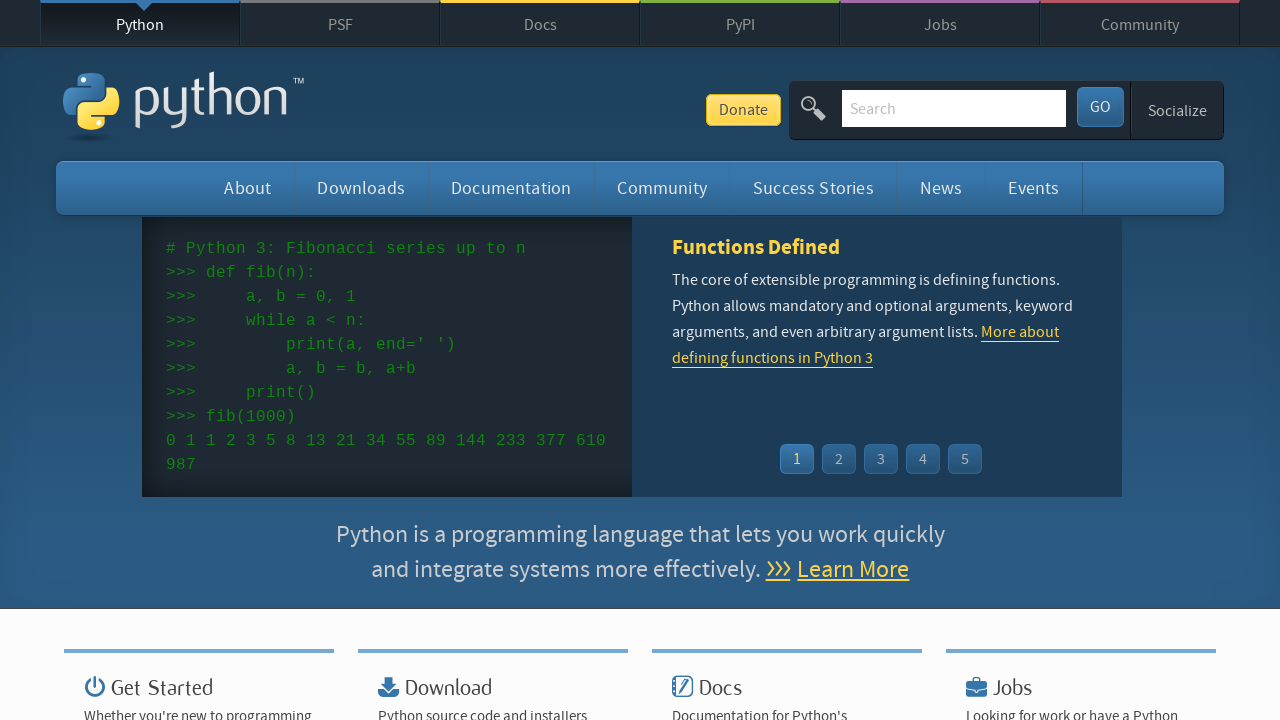

Filled search box with 'pycon' query on input[name='q']
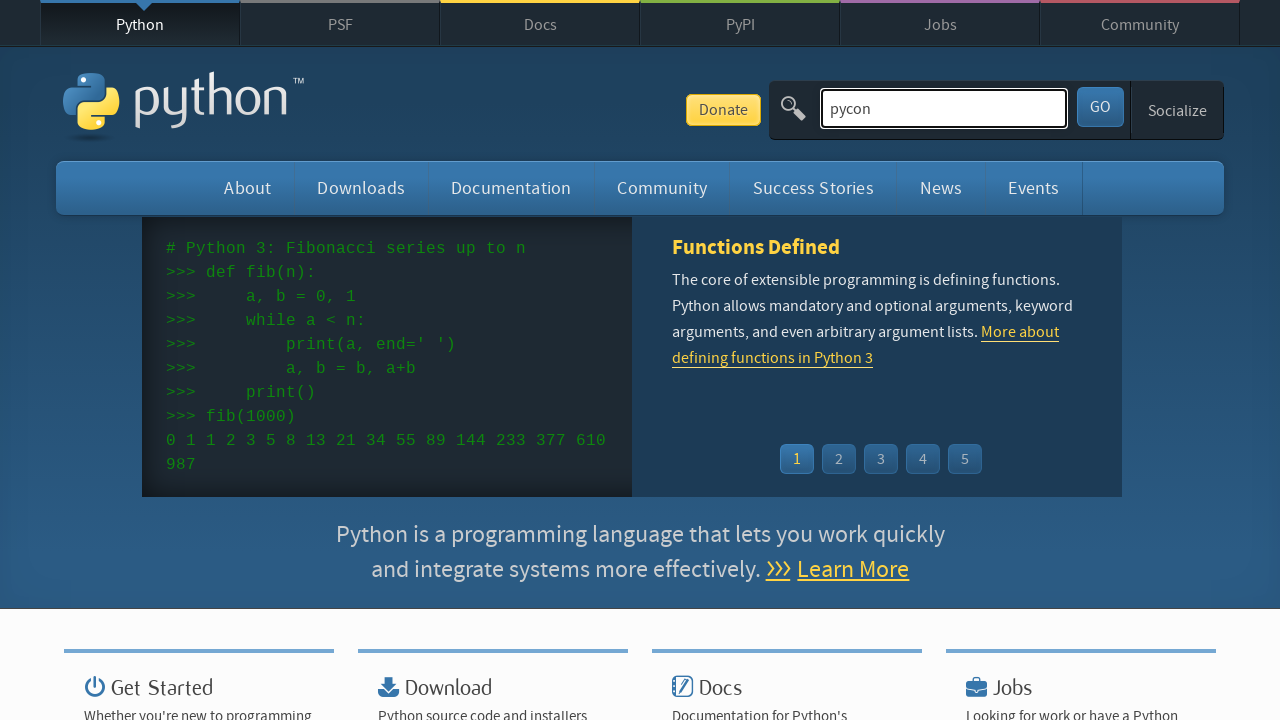

Pressed Enter to submit search form on input[name='q']
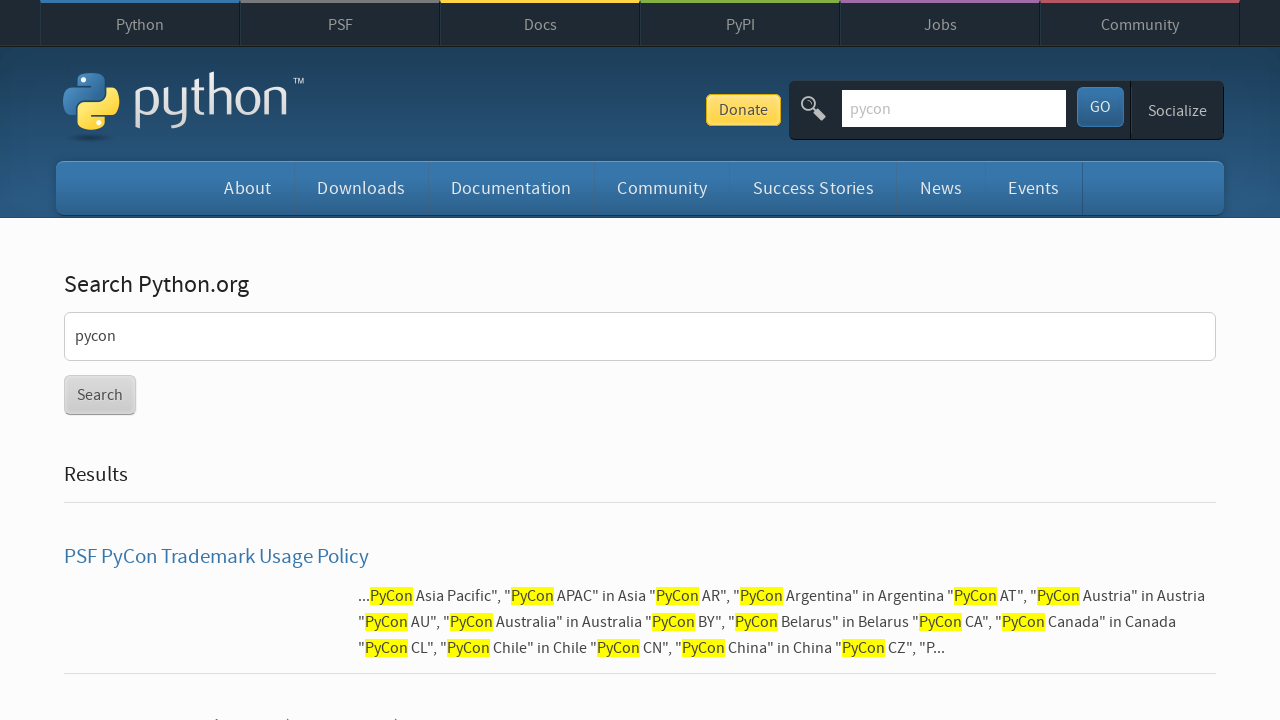

Search results page loaded successfully
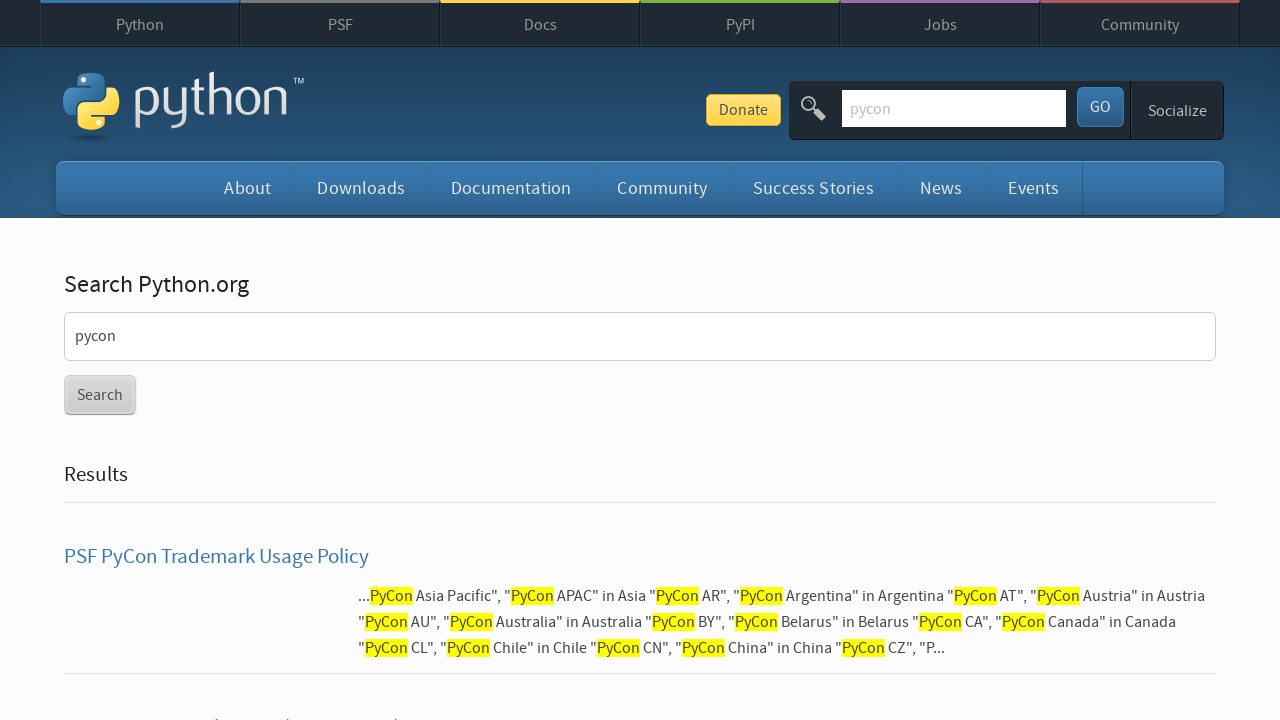

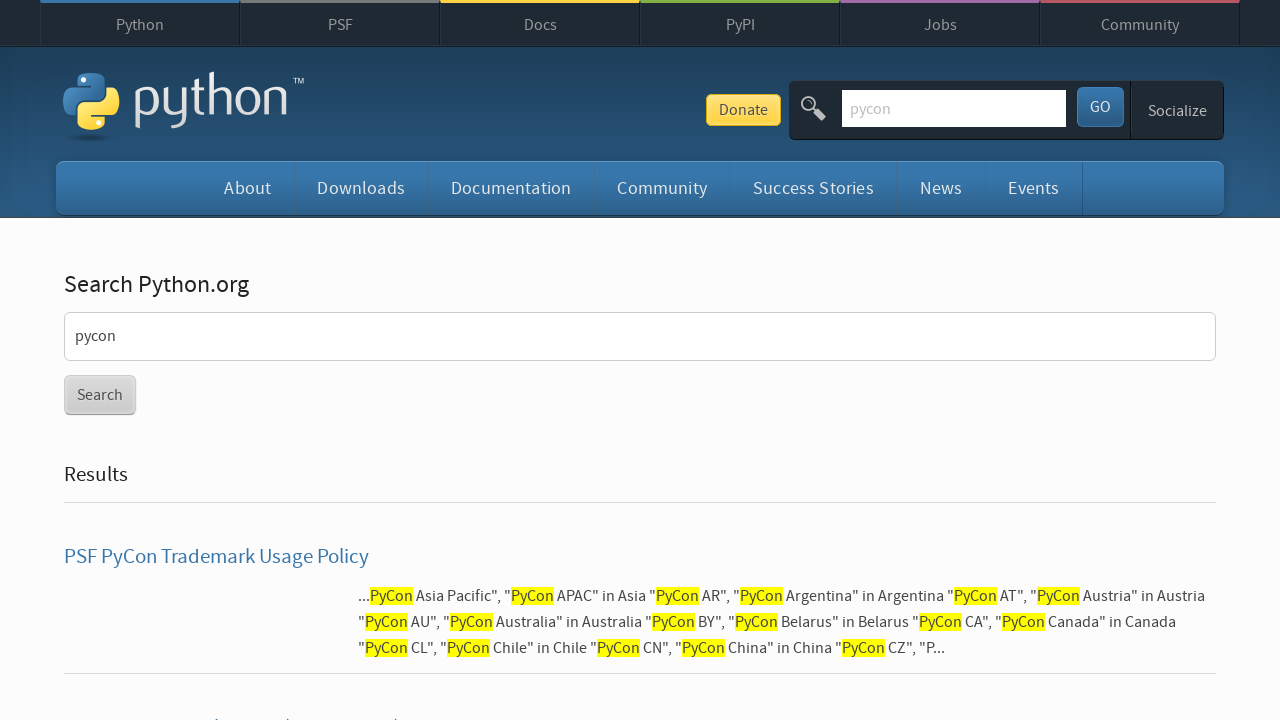